Tests table interaction by locating a product table and verifying table structure and cell contents

Starting URL: http://qaclickacademy.com/practice.php

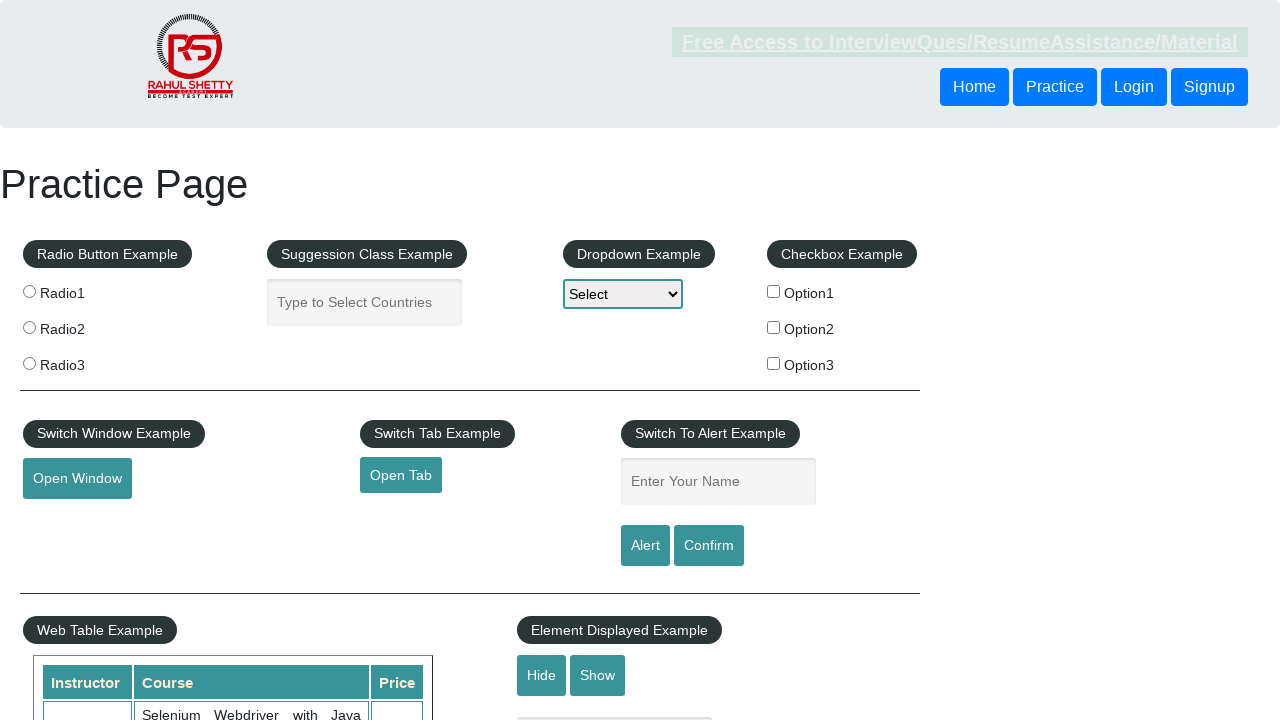

Waited for product table to be visible
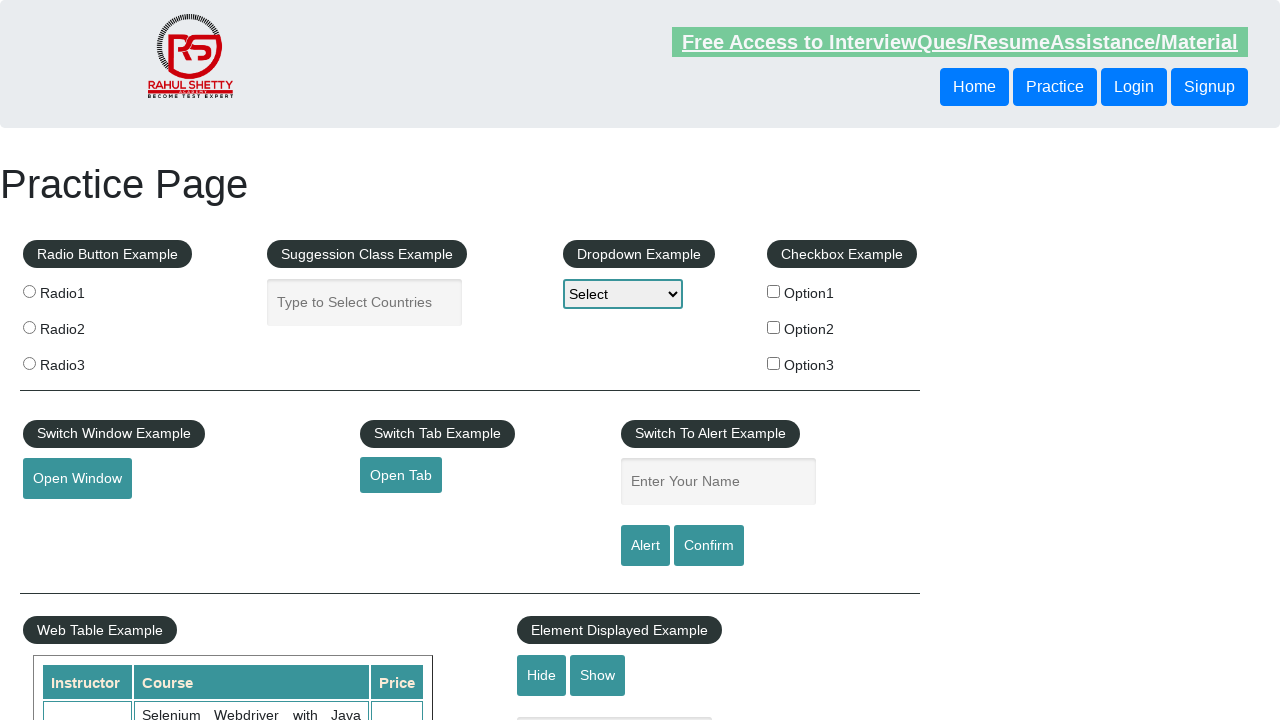

Verified table rows exist
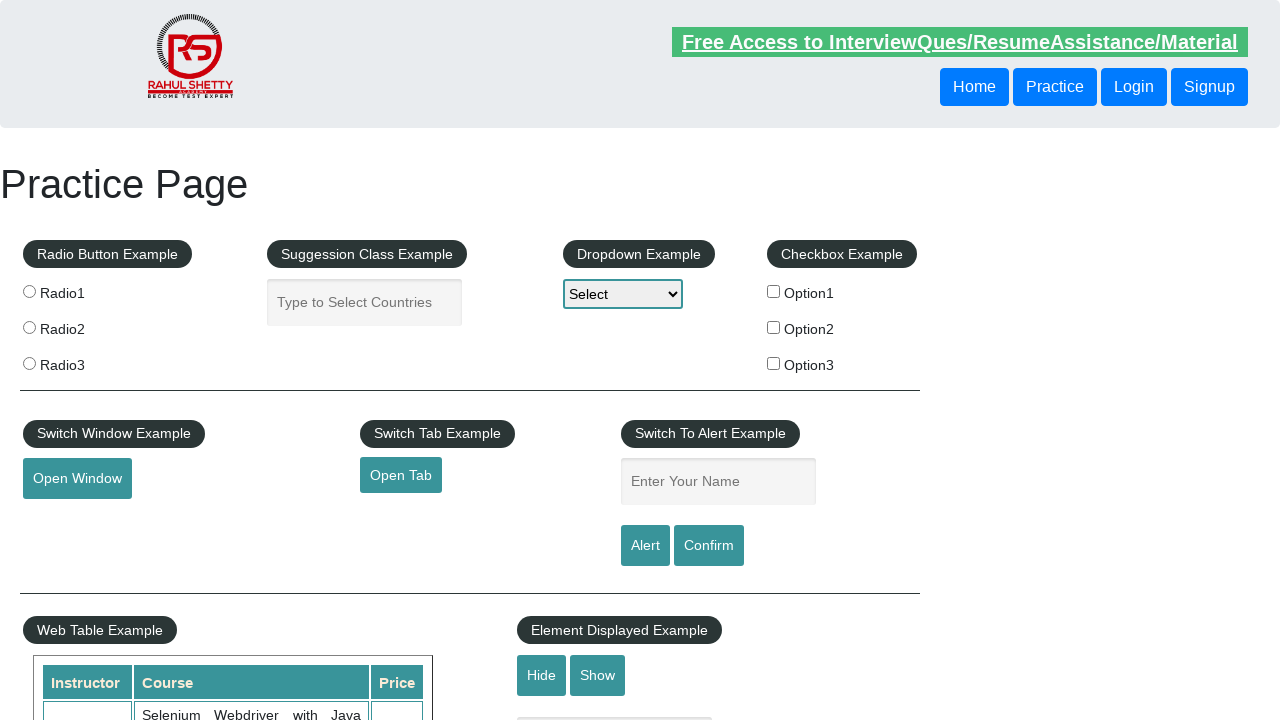

Verified table has header cells
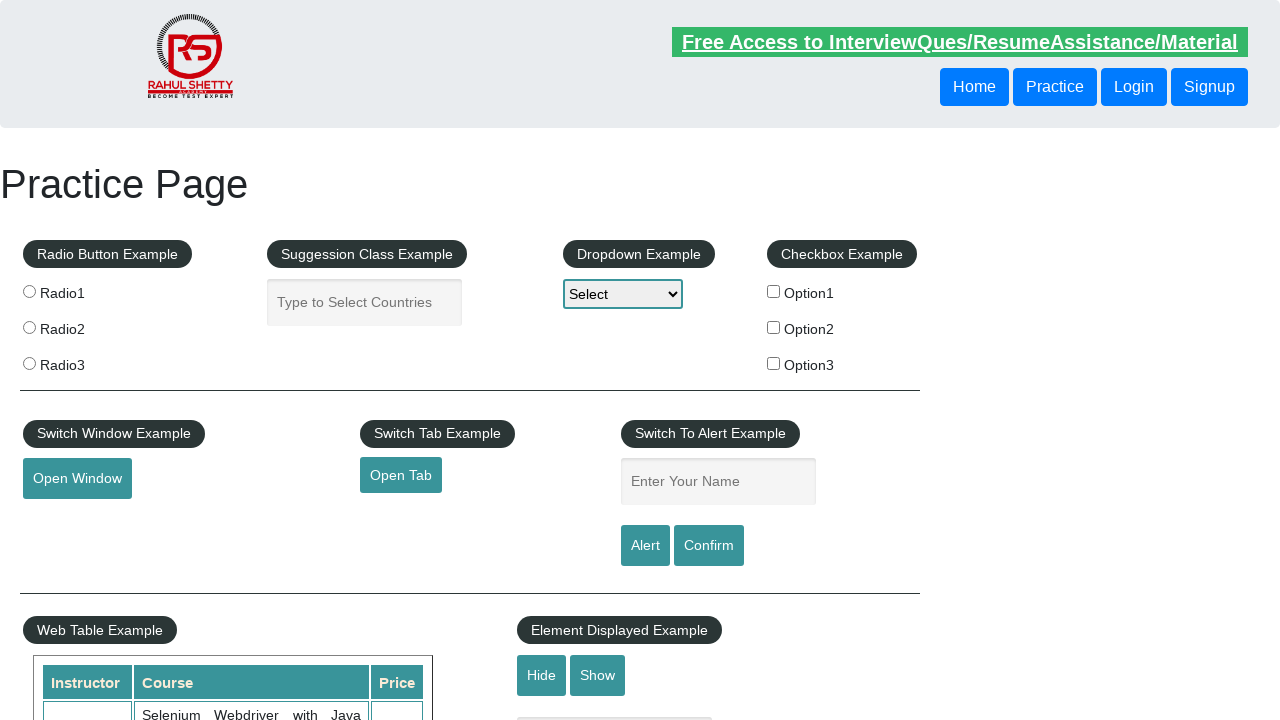

Verified second data row exists with content
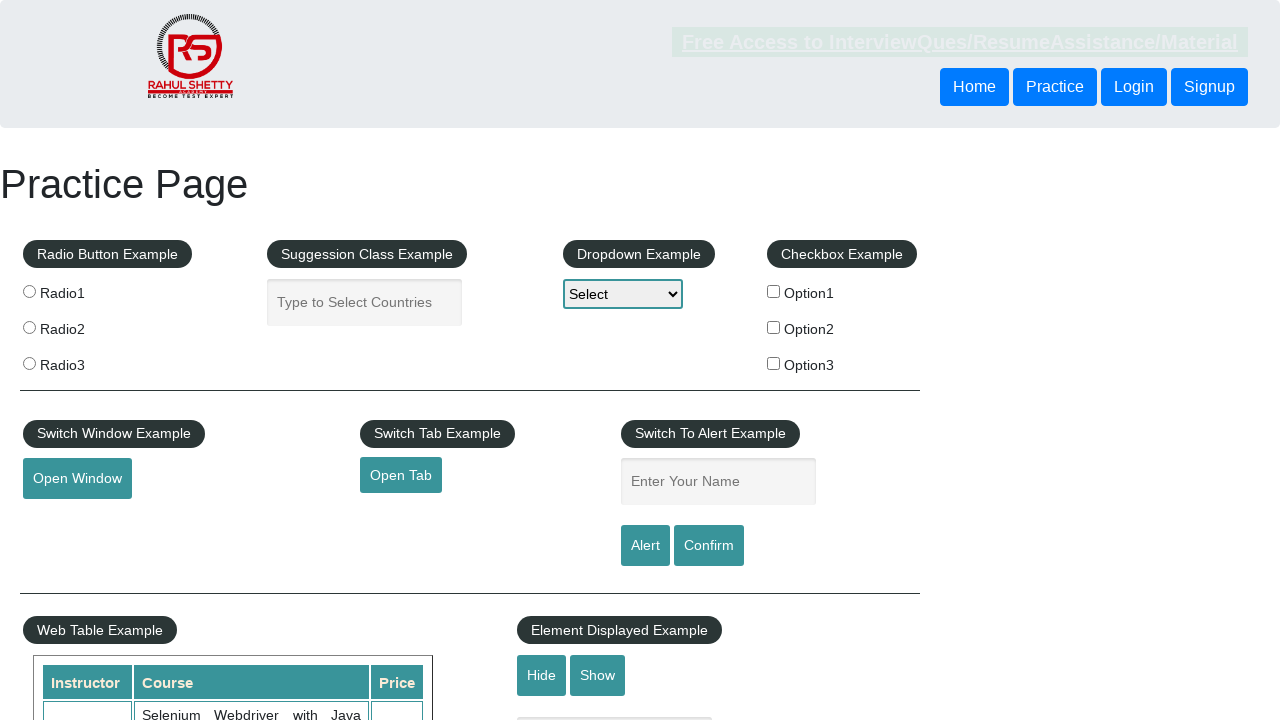

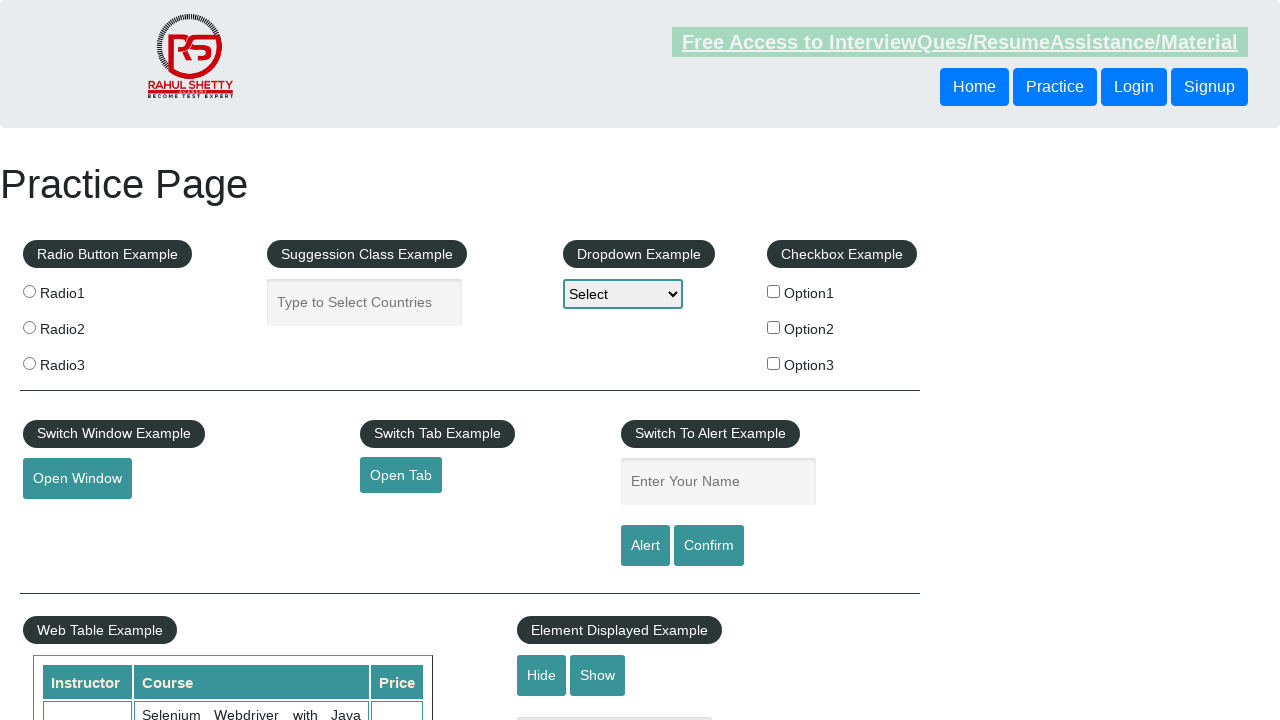